Tests file download functionality by clicking on a text file link and verifying the download completes

Starting URL: https://the-internet.herokuapp.com/download

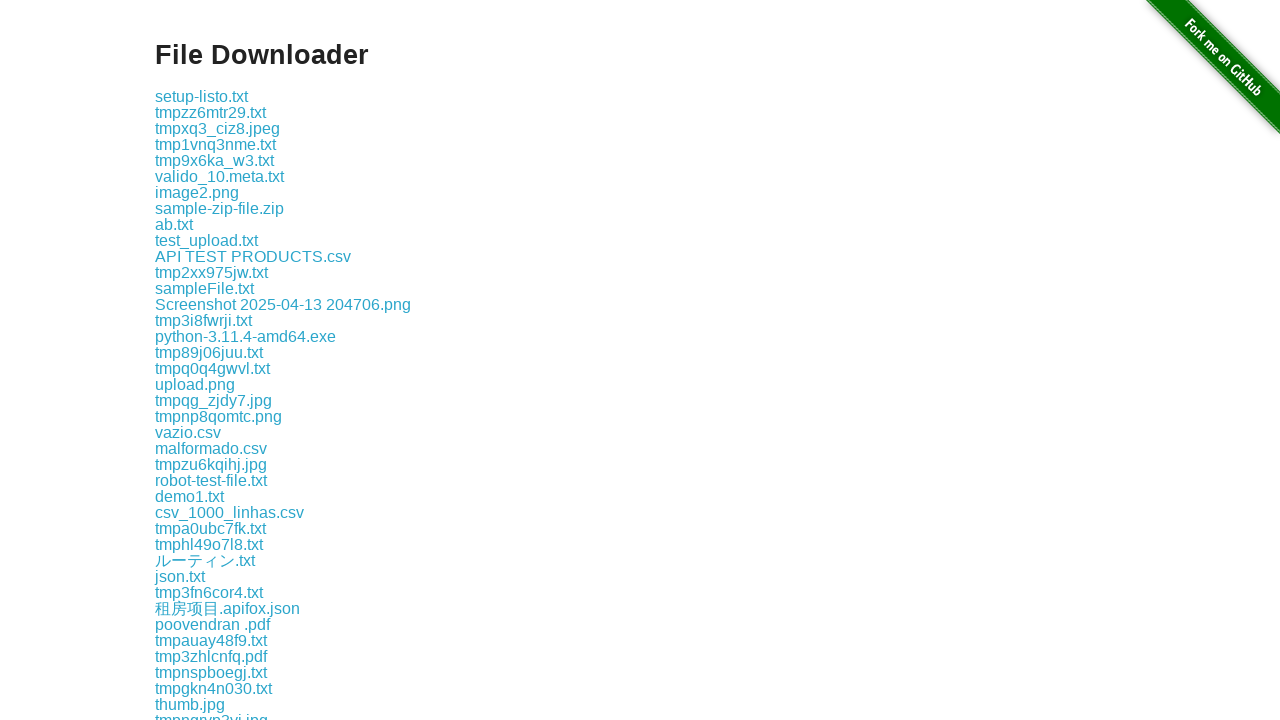

Clicked on Test.txt link to initiate download at (208, 360) on xpath=//a[contains(translate(text(), 'TEST', 'test'), 'test.txt')]
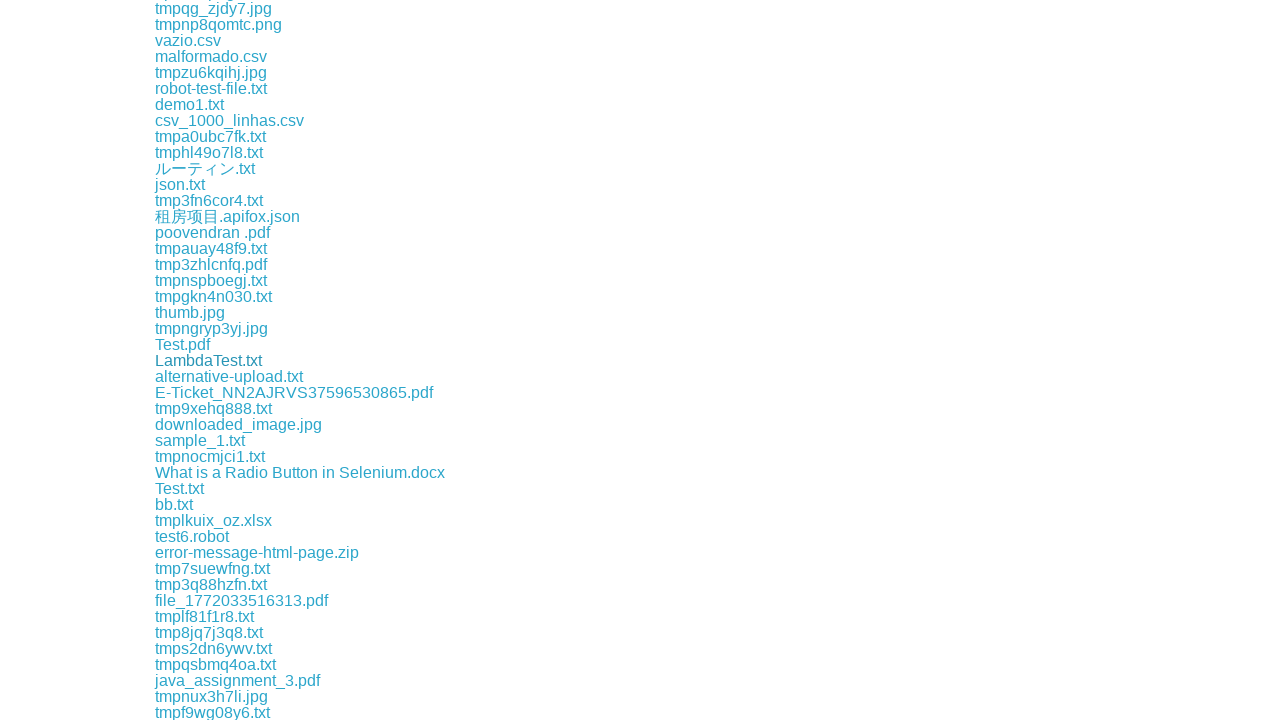

Waited for download to complete at (208, 360) on xpath=//a[contains(translate(text(), 'TEST', 'test'), 'test.txt')]
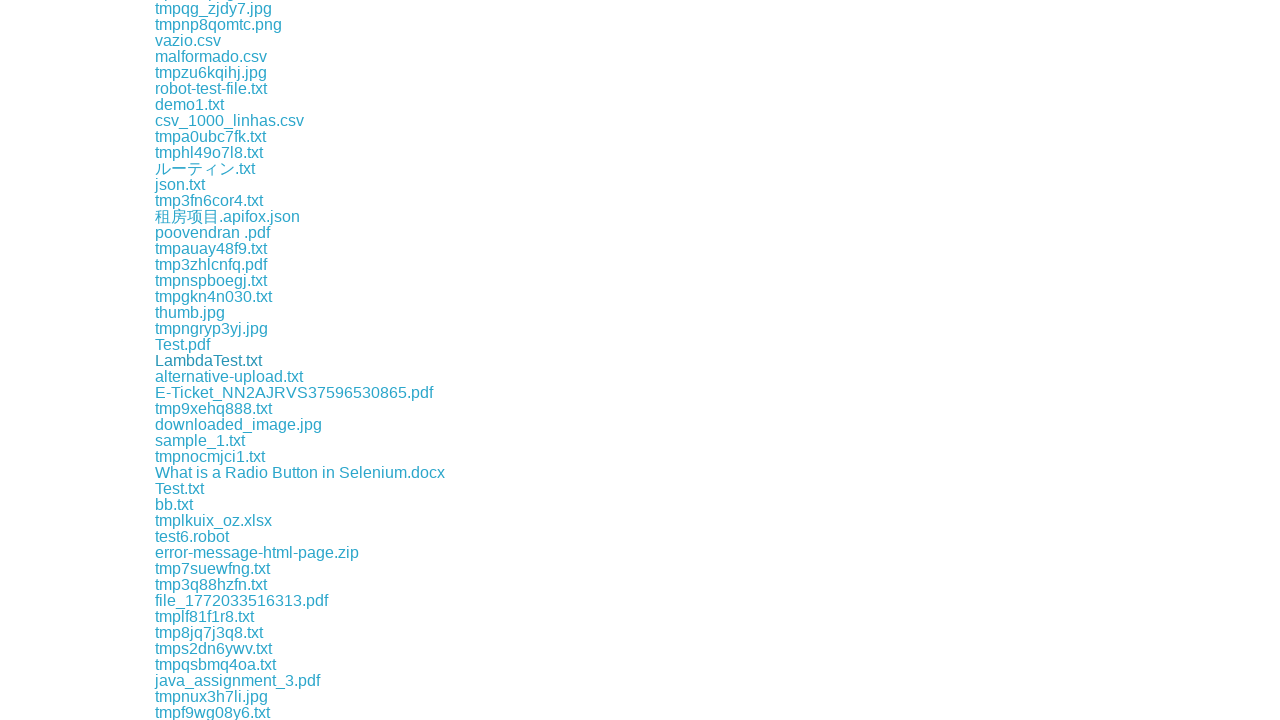

Verified that download completed successfully with no failures
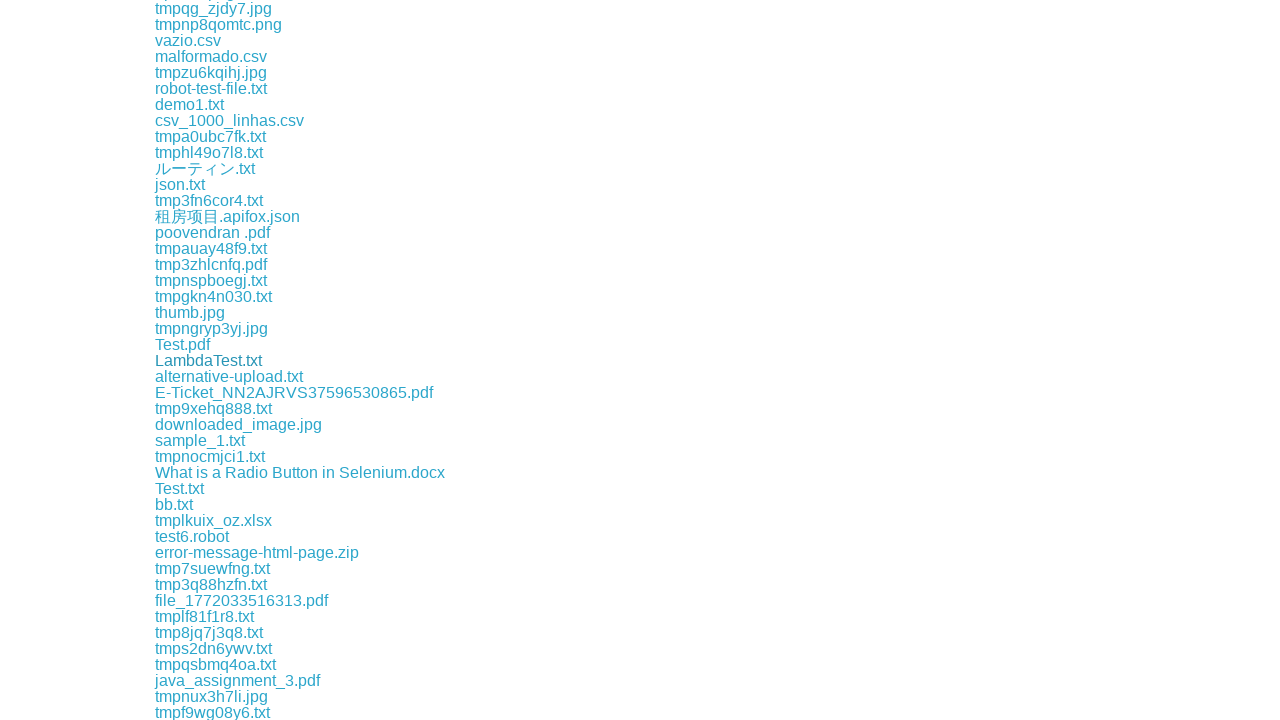

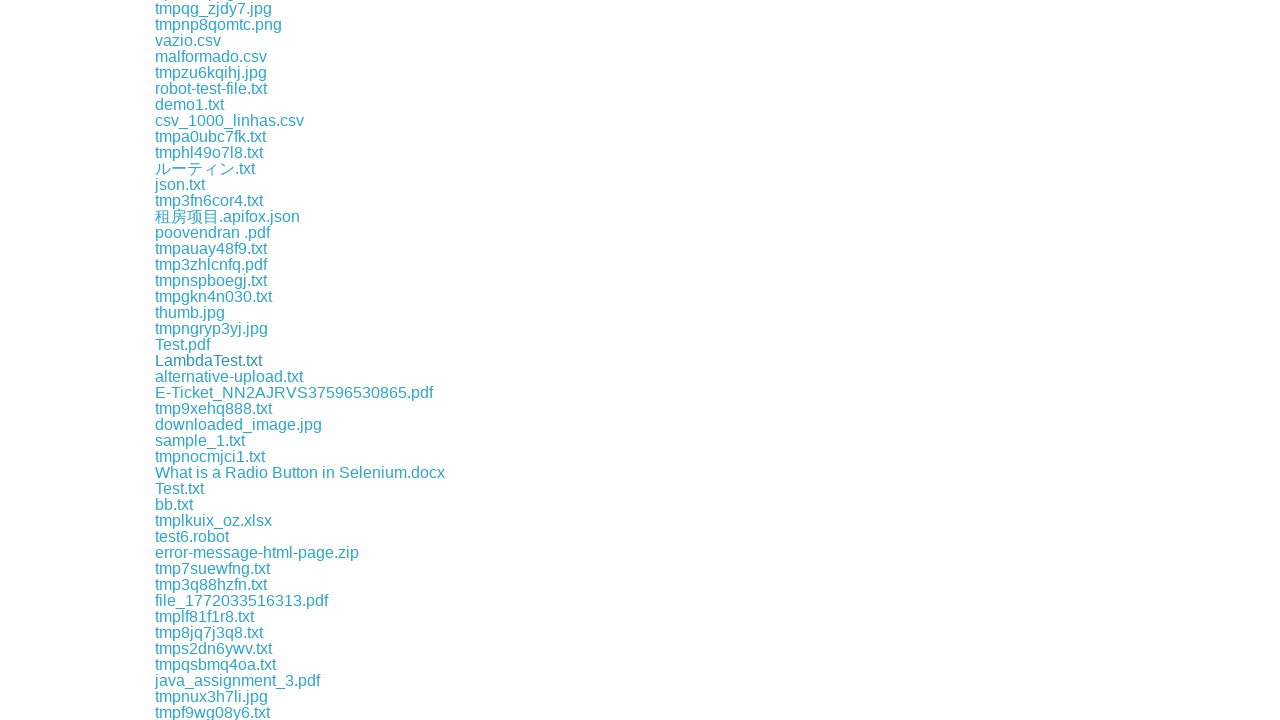